Fills out a text box form with user information and submits it

Starting URL: http://demoqa.com/text-box

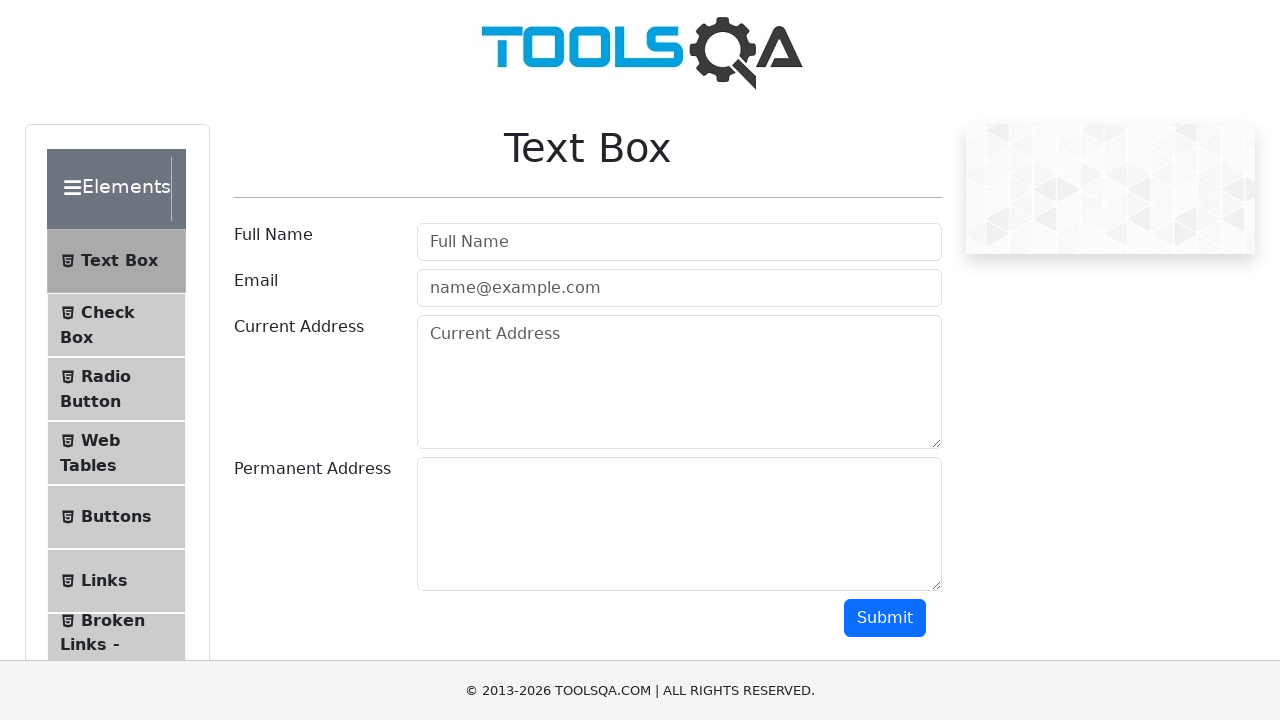

Filled user name field with 'John' on #userName
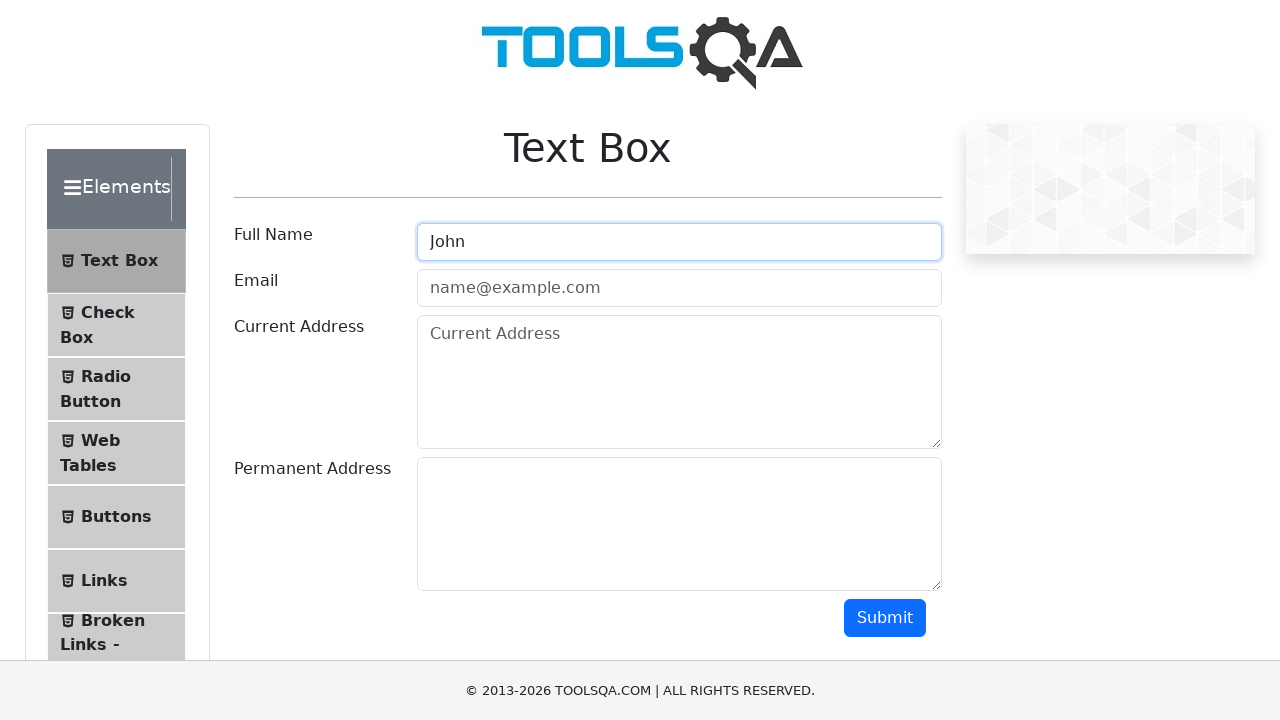

Filled email field with 'john.smith@email.com' on #userEmail
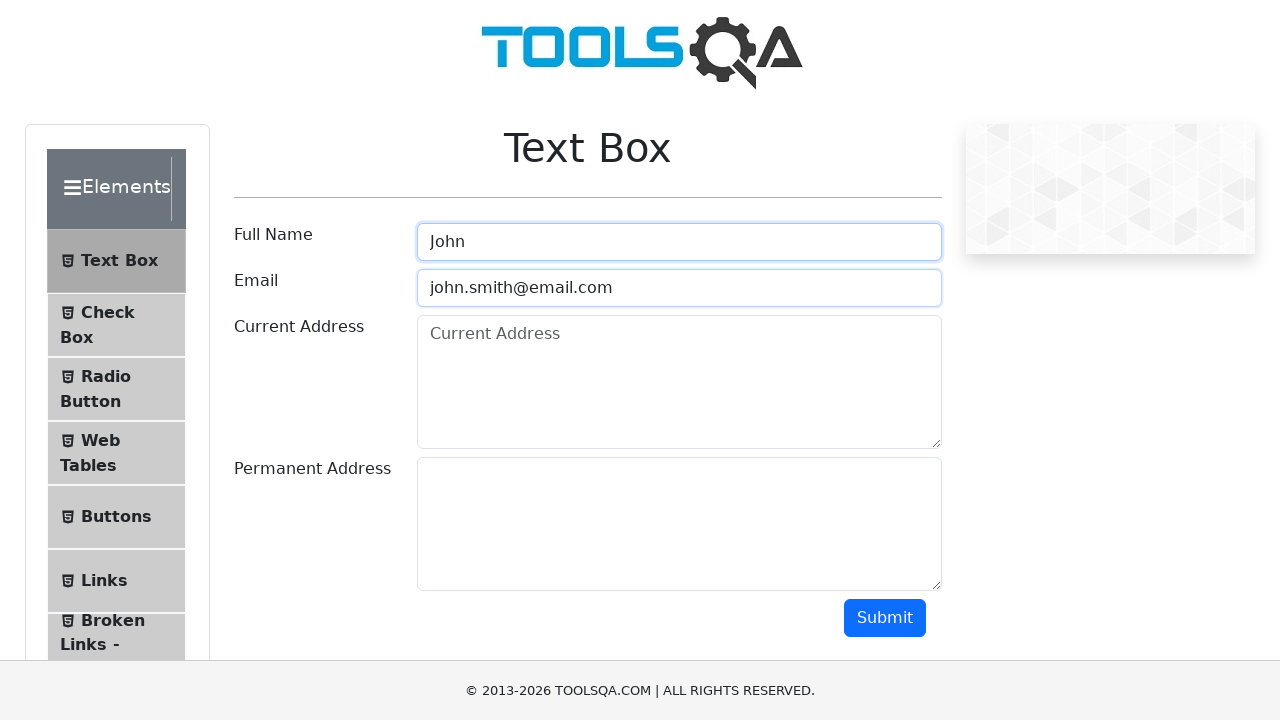

Filled current address field with '123 fake address' on #currentAddress
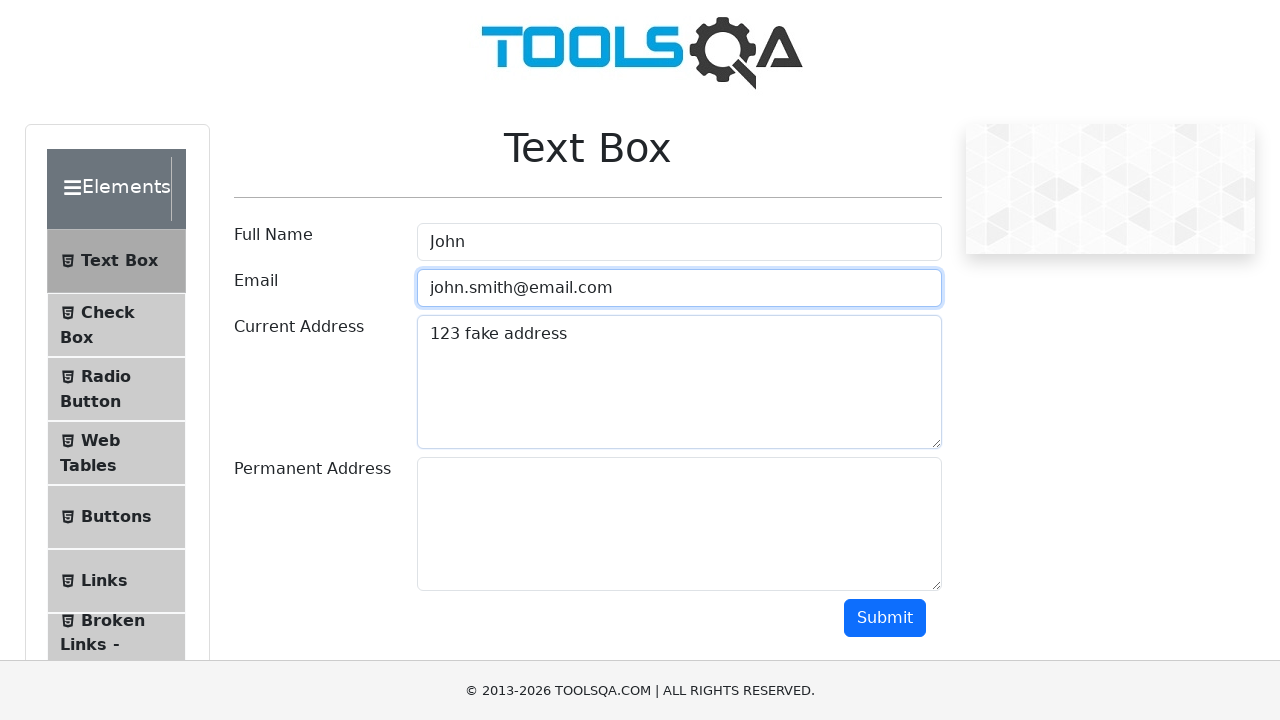

Scrolled to submit button
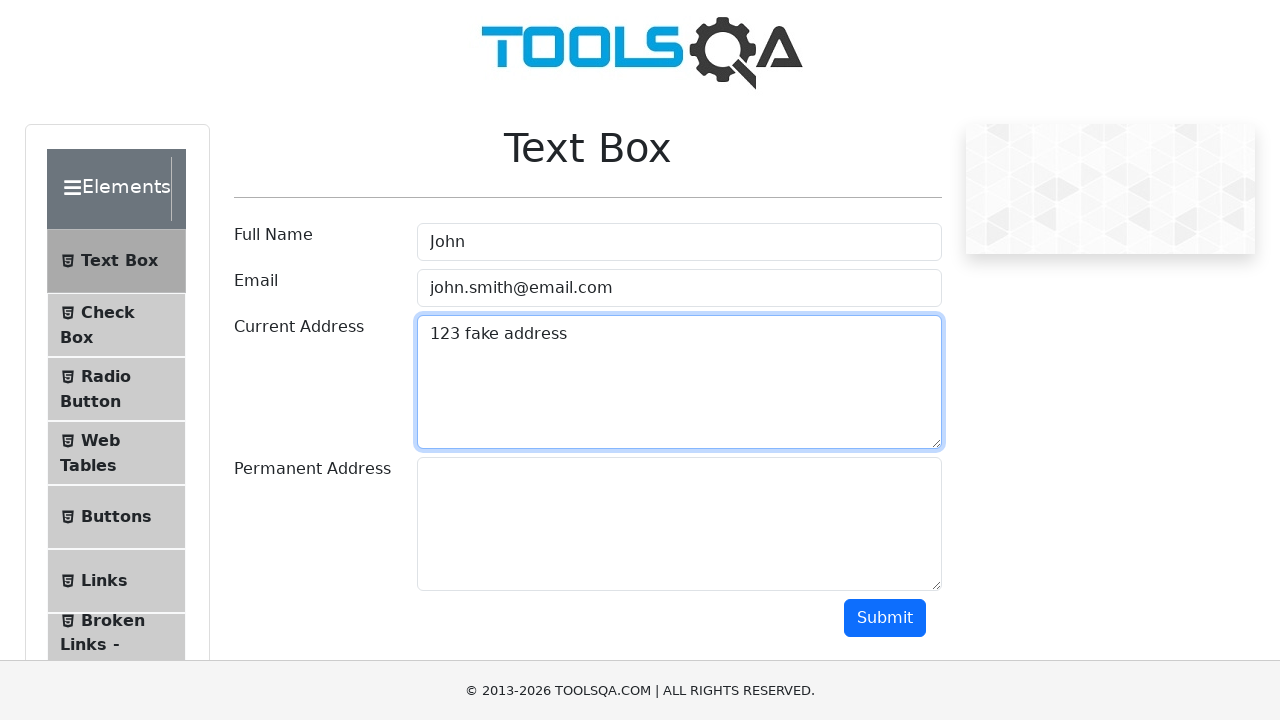

Clicked the submit button at (885, 618) on #submit
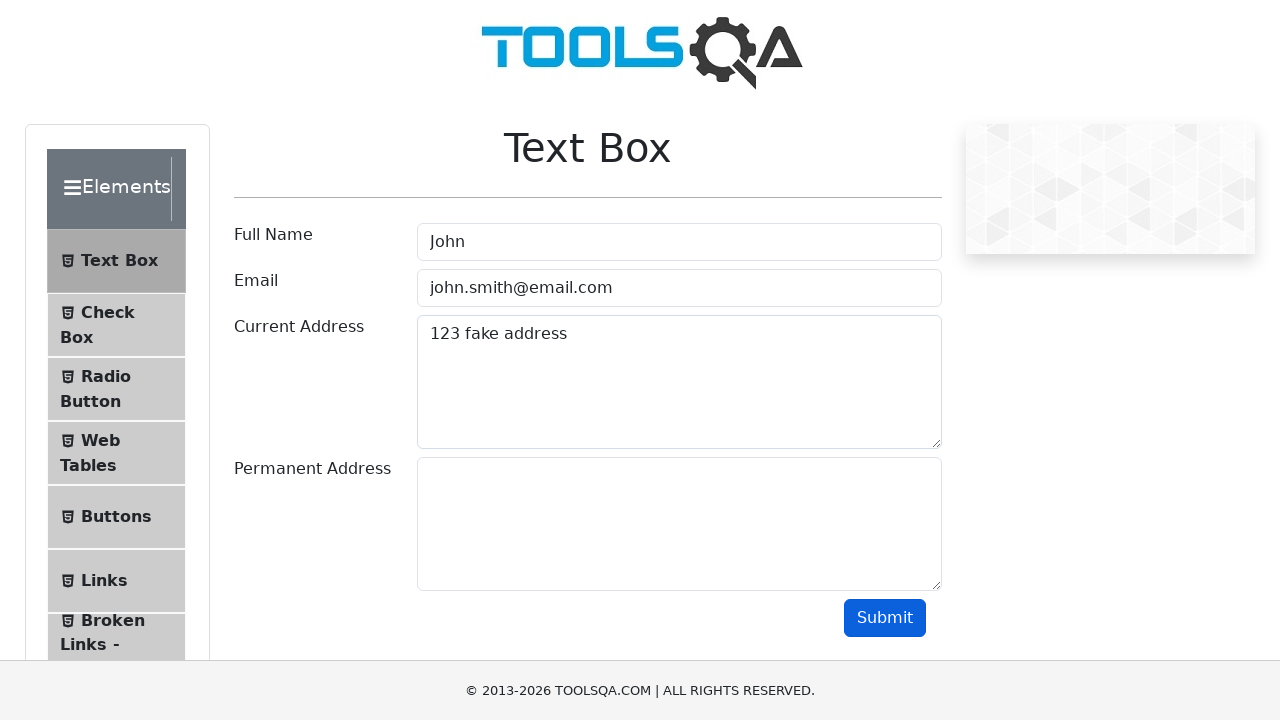

Output section appeared after form submission
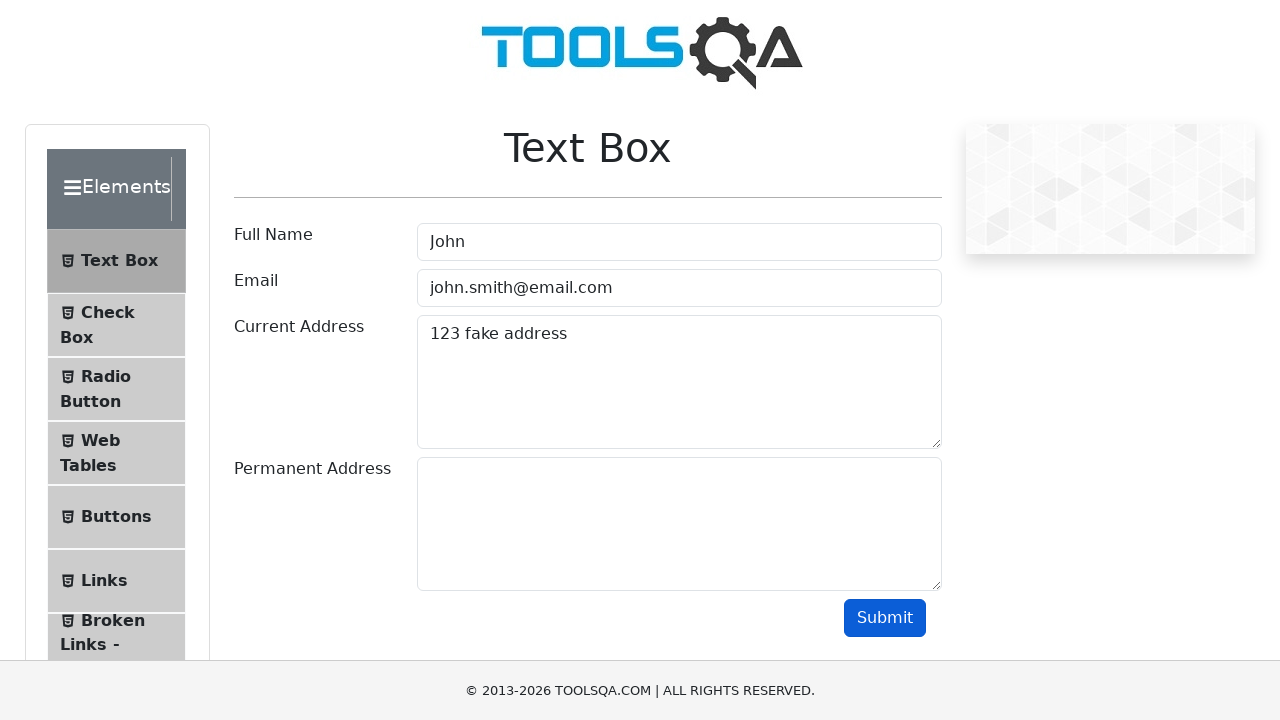

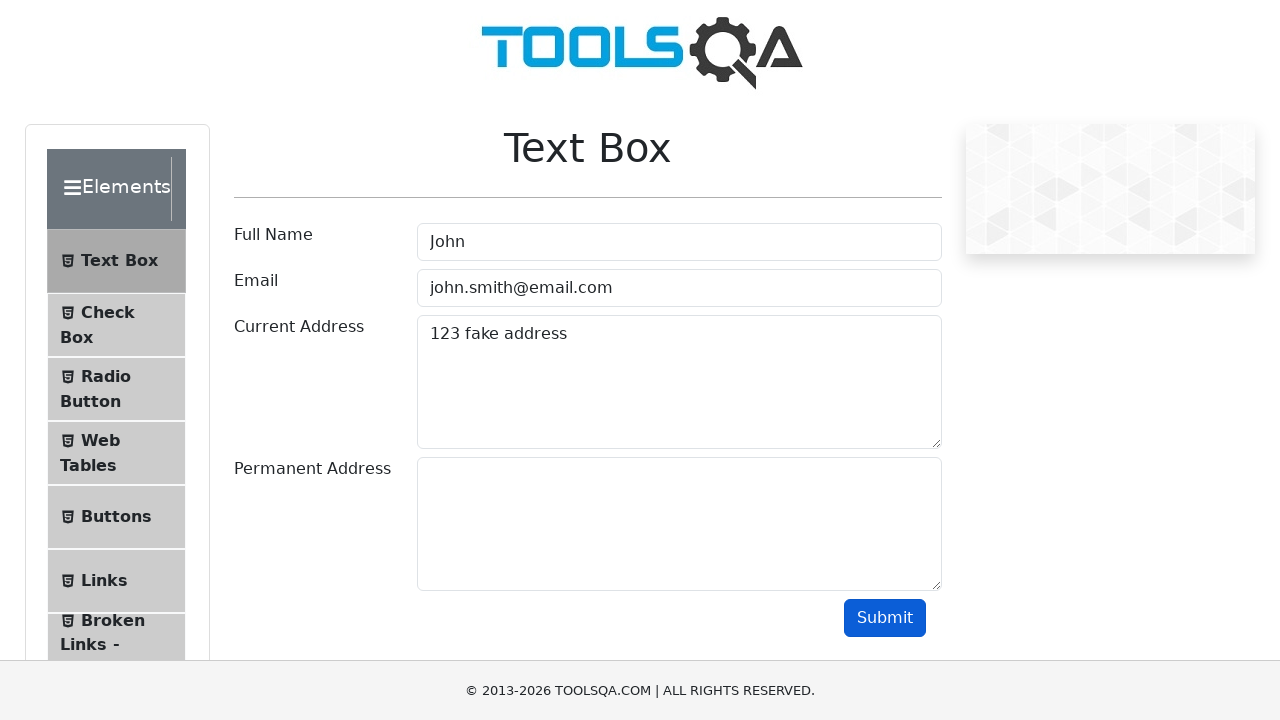